Tests that a button changes color after a delay by verifying it gains the 'text-danger' CSS class

Starting URL: https://demoqa.com/dynamic-properties

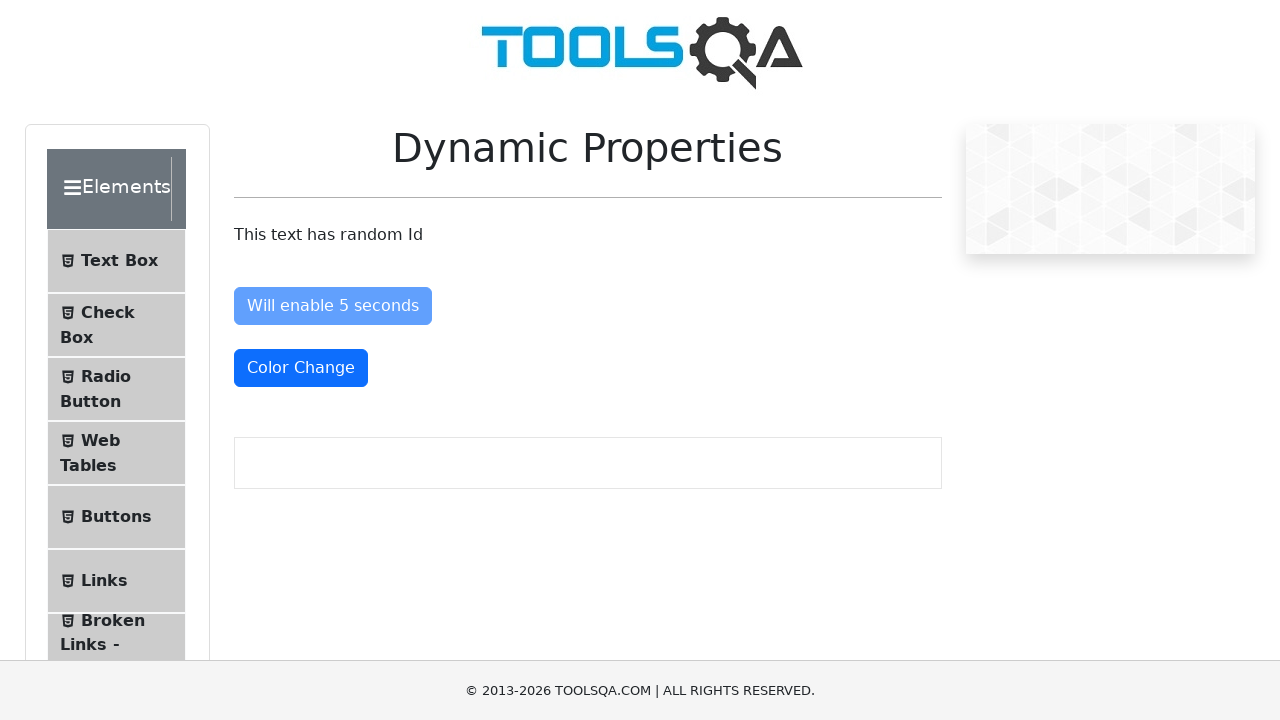

Navigated to DemoQA dynamic properties page
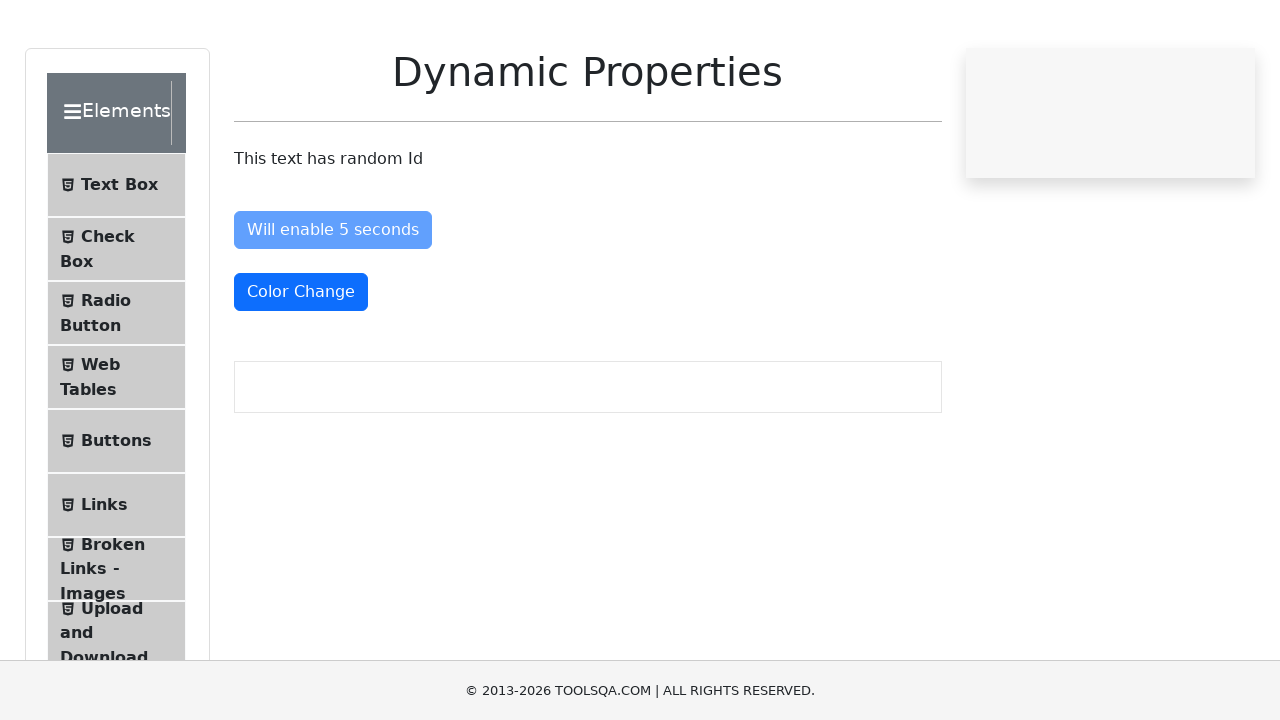

Button with id 'colorChange' gained the 'text-danger' class after delay
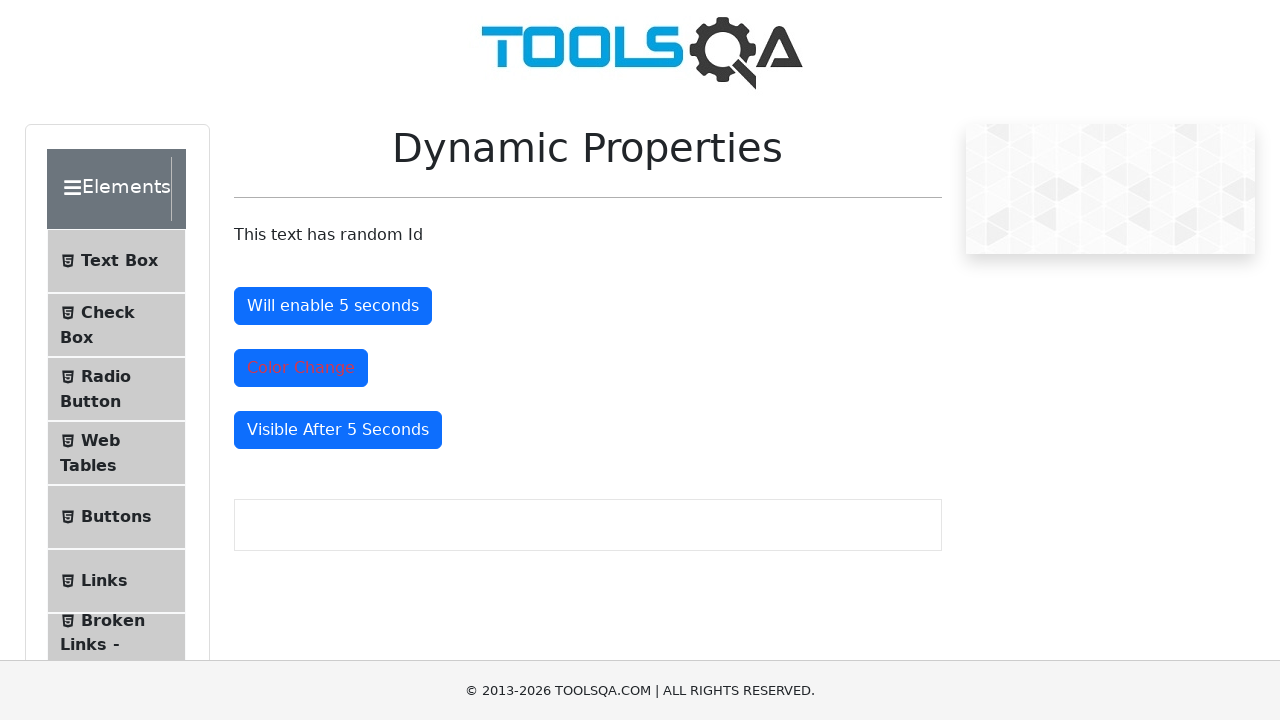

Located the color change button element
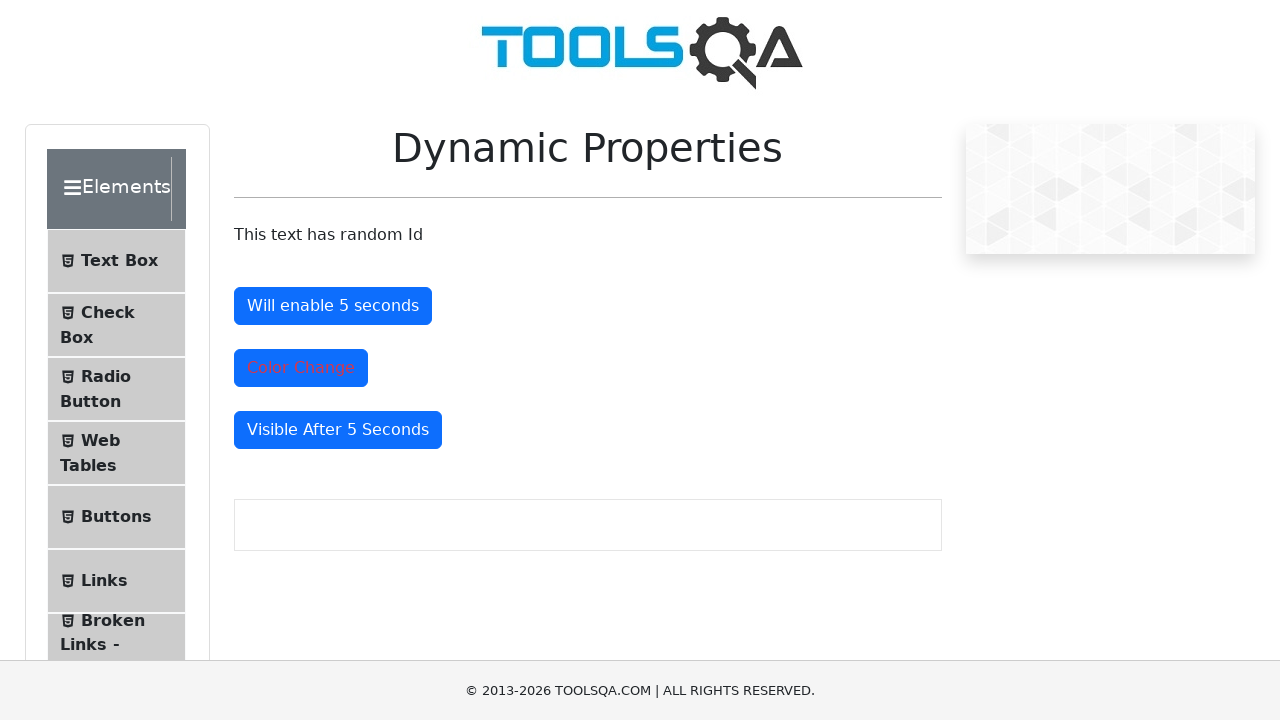

Retrieved class attribute from button: mt-4 text-danger btn btn-primary
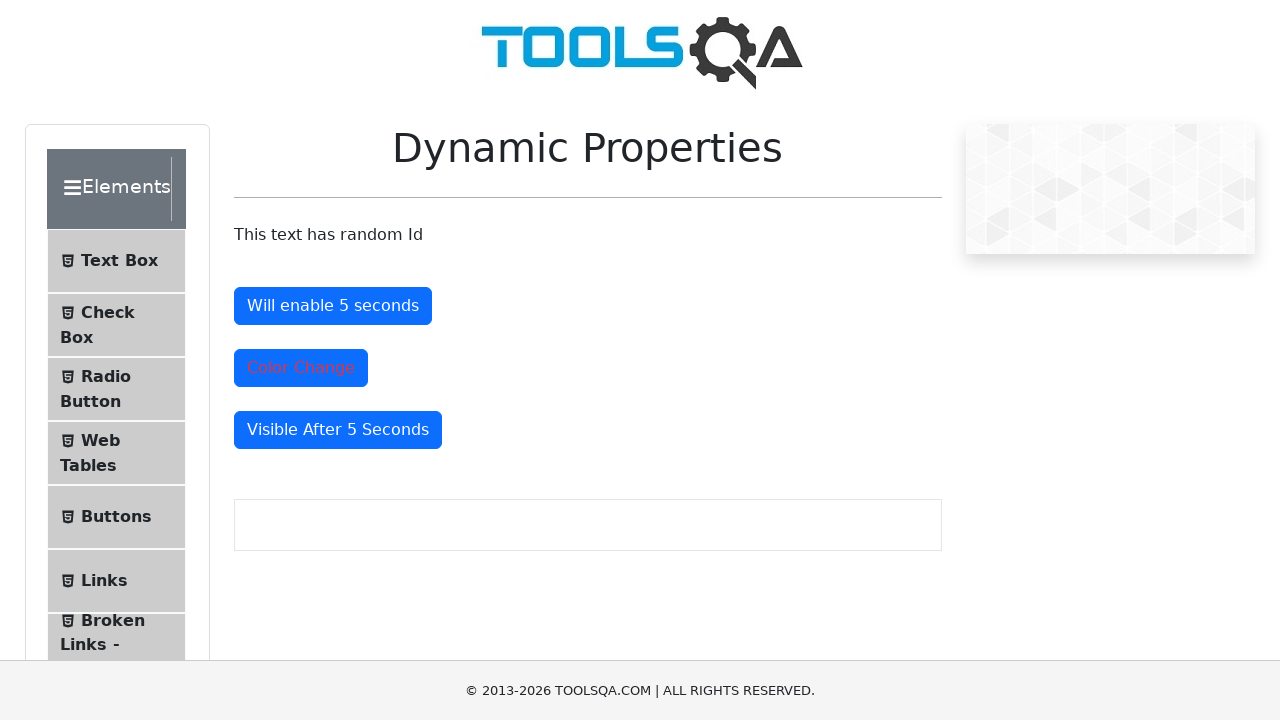

Assertion passed: button class contains 'text-danger'
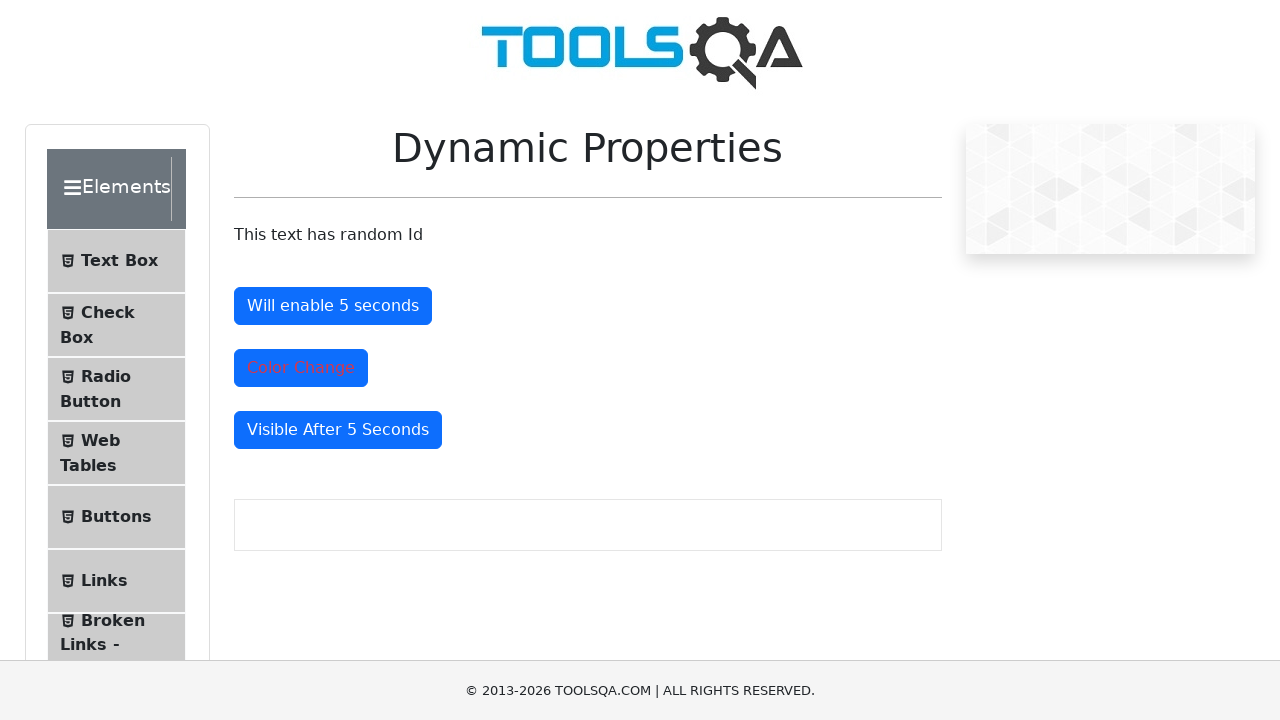

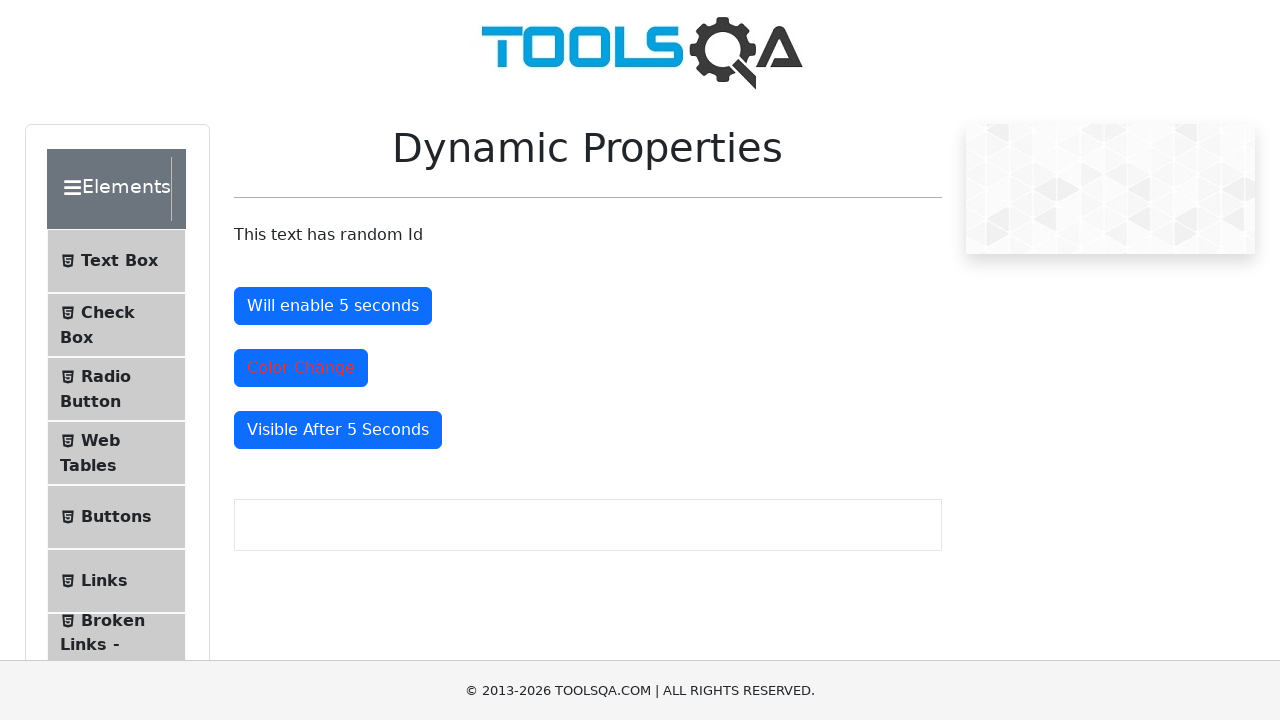